Tests the radio button functionality by selecting the Impressive option and verifying the selection

Starting URL: https://demoqa.com/

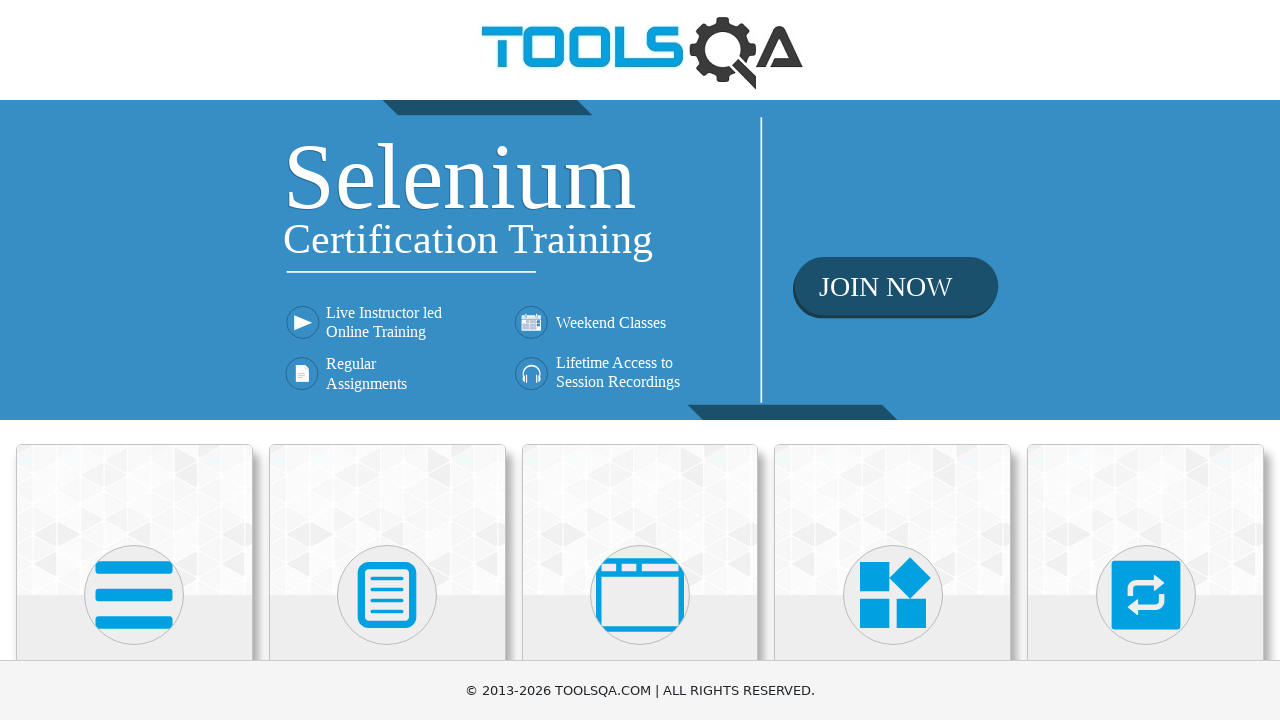

Clicked on Elements section at (134, 360) on xpath=//h5[text()='Elements']
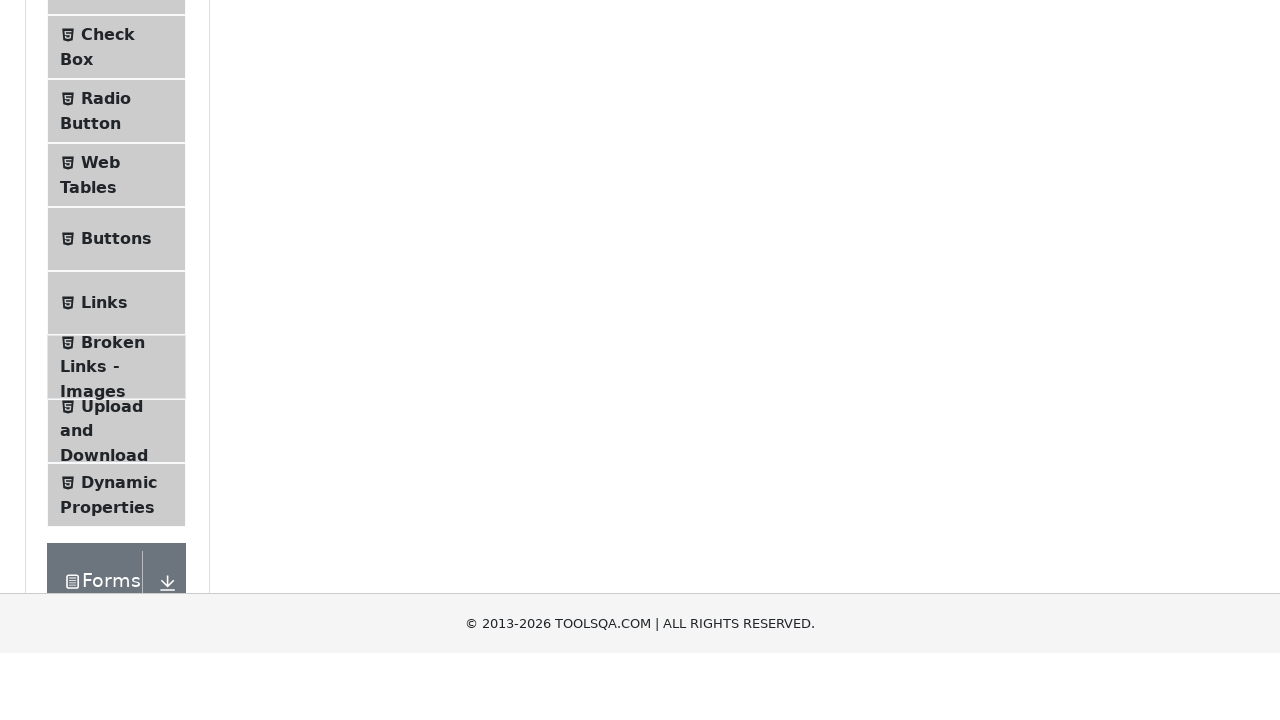

Clicked on Radio Button item in the menu at (116, 389) on #item-2
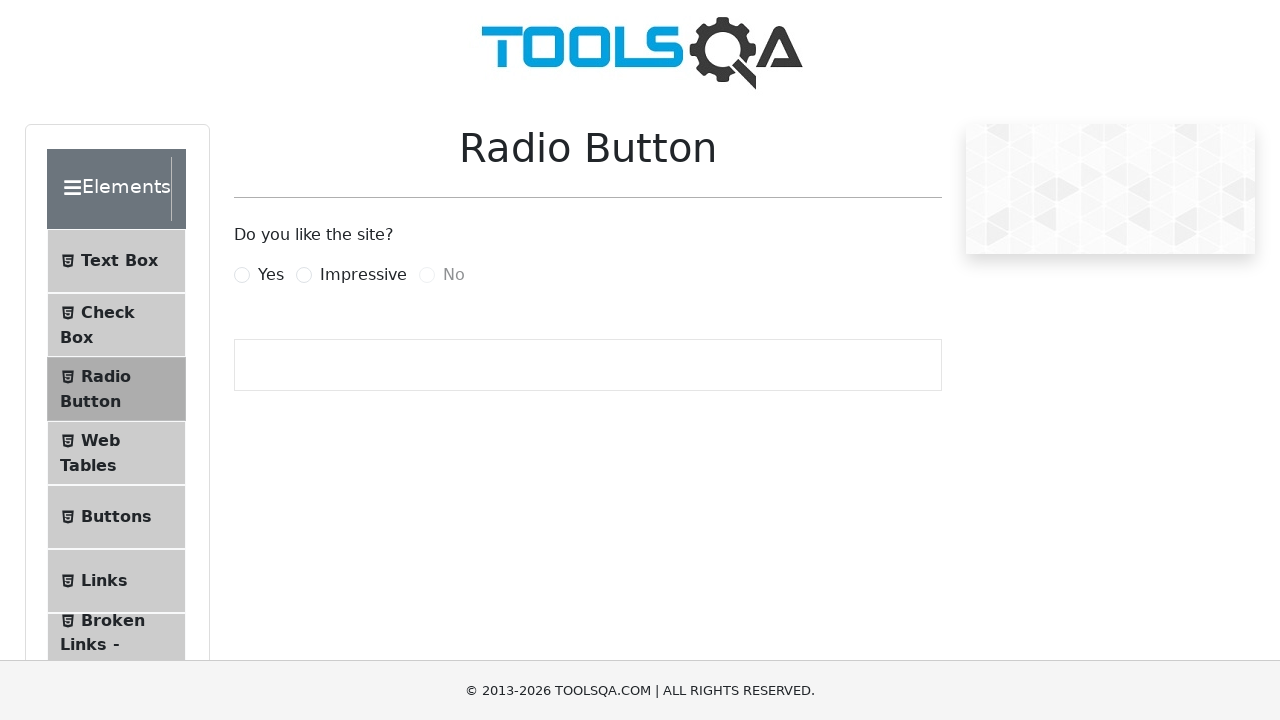

Selected the Impressive radio button option at (363, 275) on label[for='impressiveRadio']
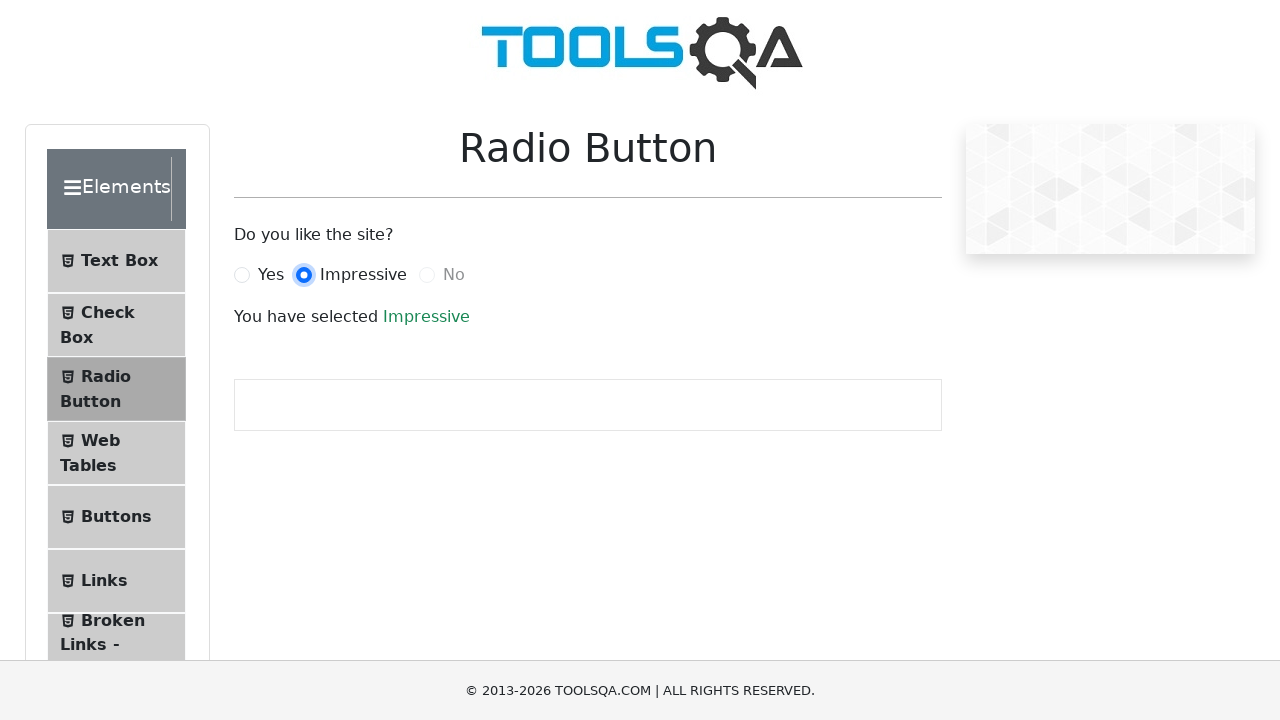

Success message appeared confirming Impressive option selection
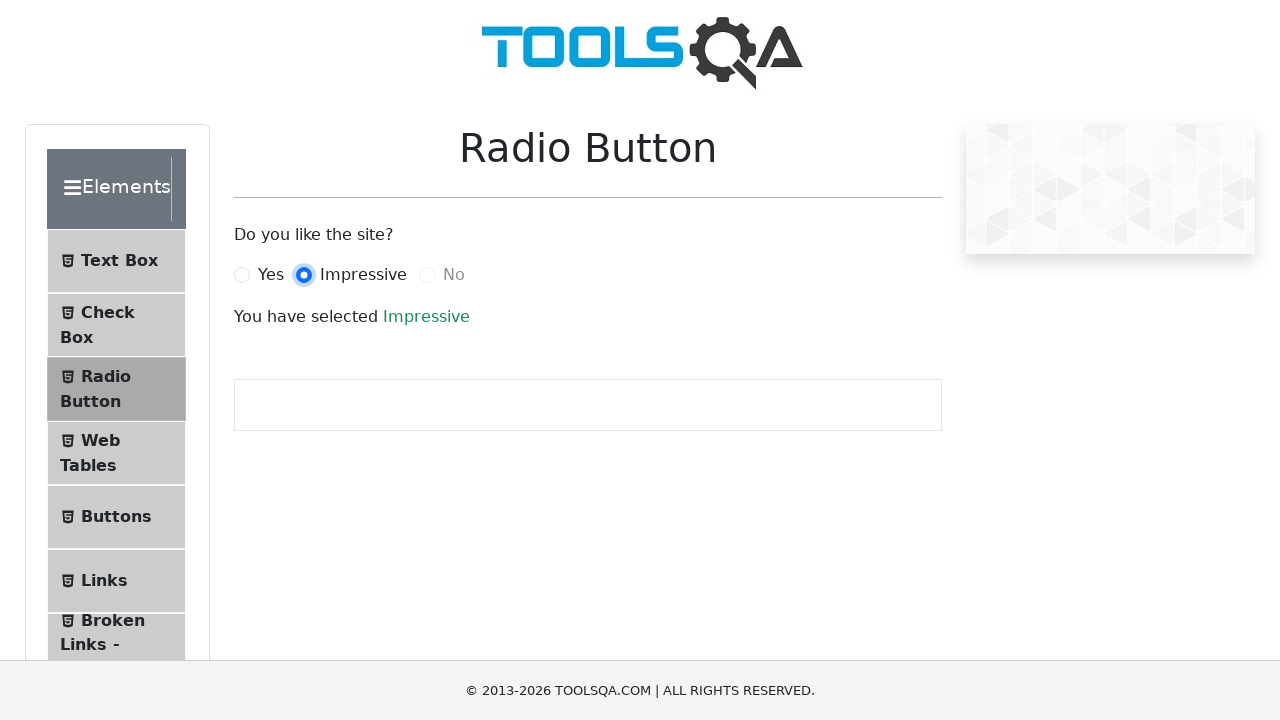

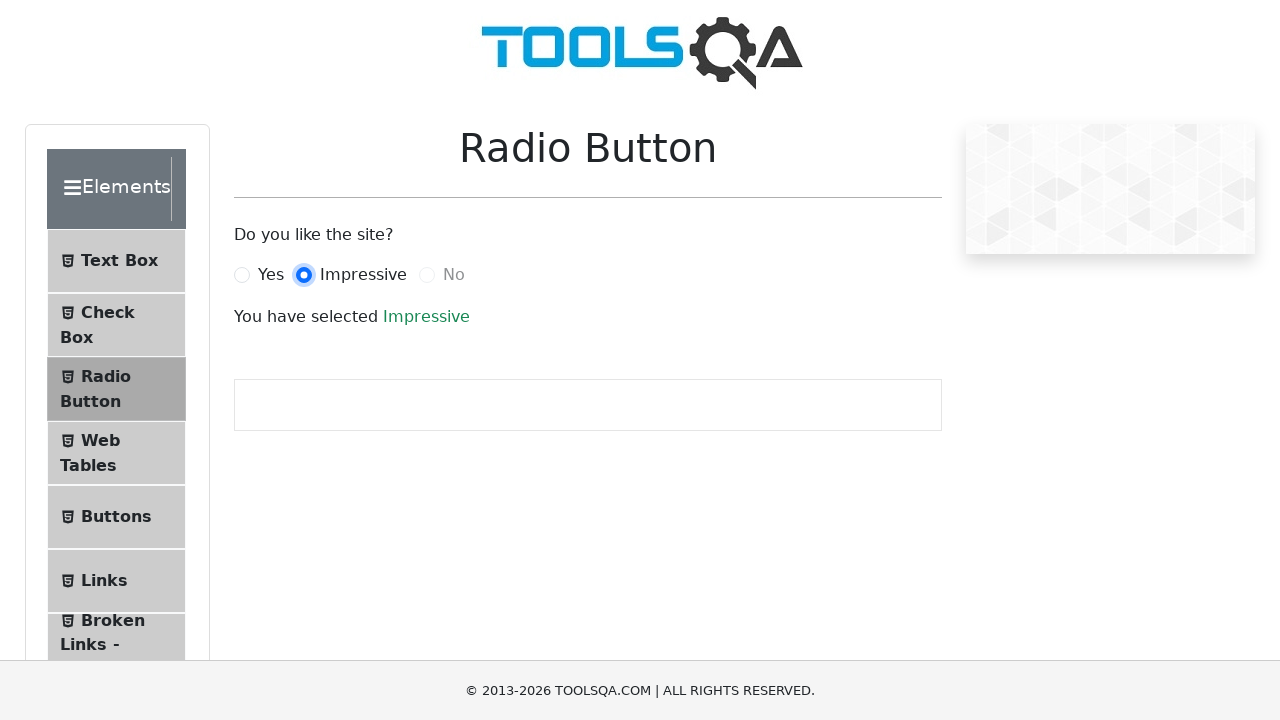